Tests confirmation dialog by clicking a button to trigger a confirm box, dismissing it, and verifying that the result text shows "You selected Cancel"

Starting URL: https://demoqa.com/alerts

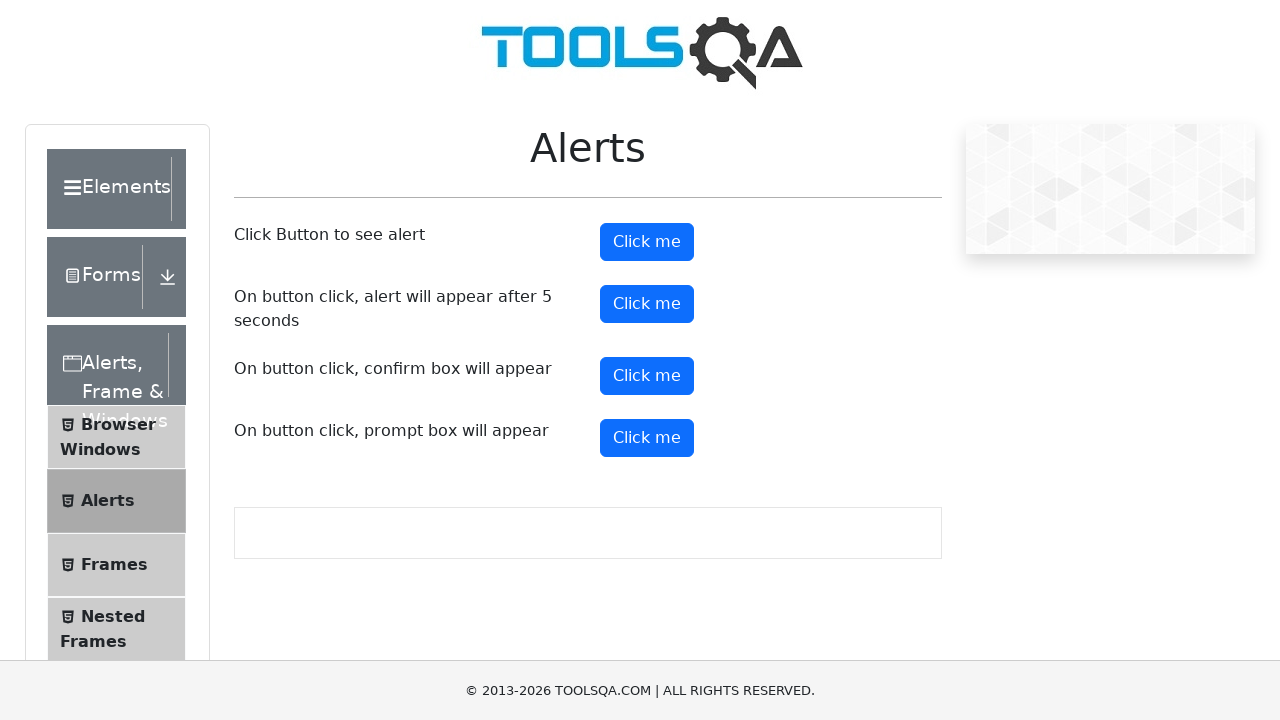

Set up dialog handler to dismiss confirm box
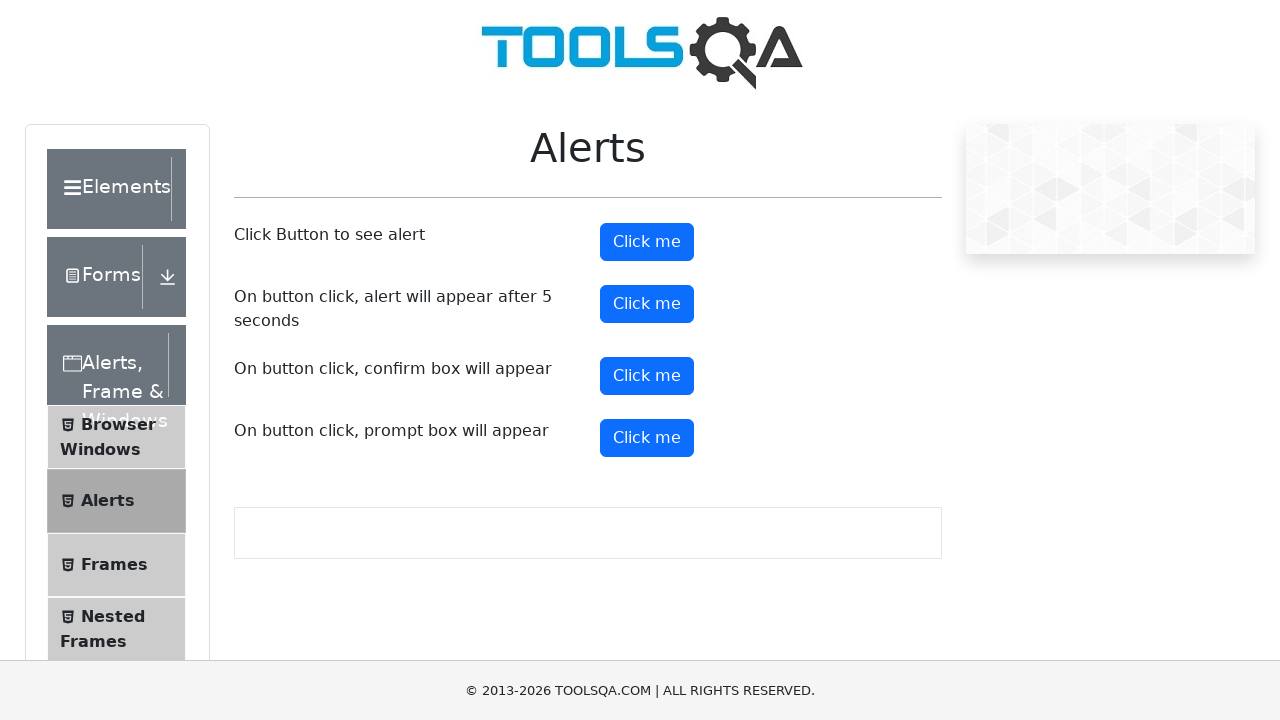

Clicked button to trigger confirm dialog at (647, 376) on xpath=(//button)[4]
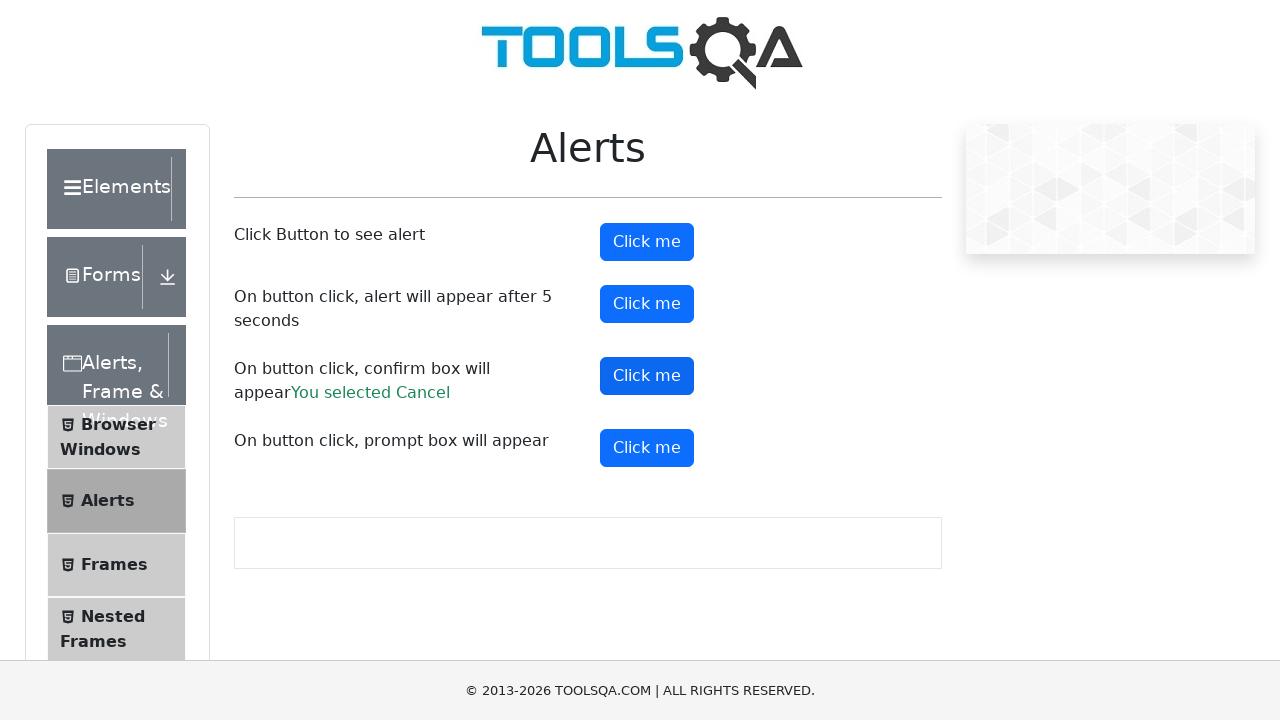

Retrieved confirm result text from page
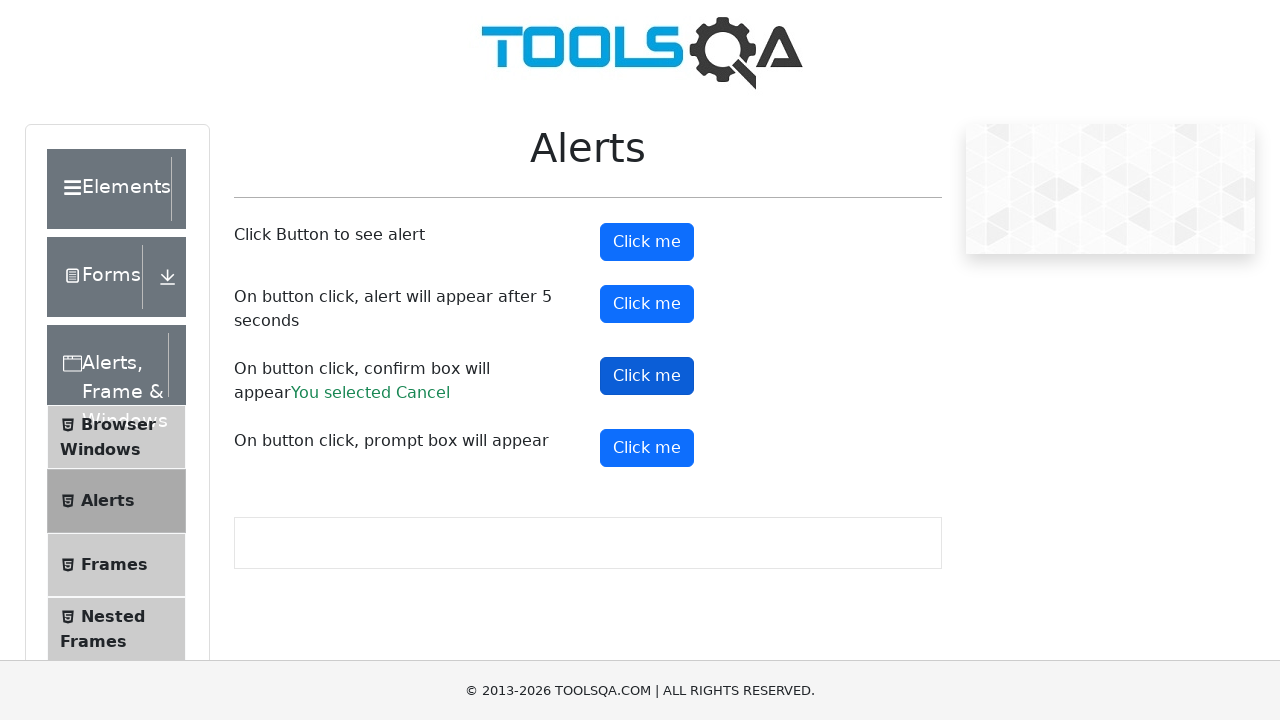

Verified result text shows 'You selected Cancel'
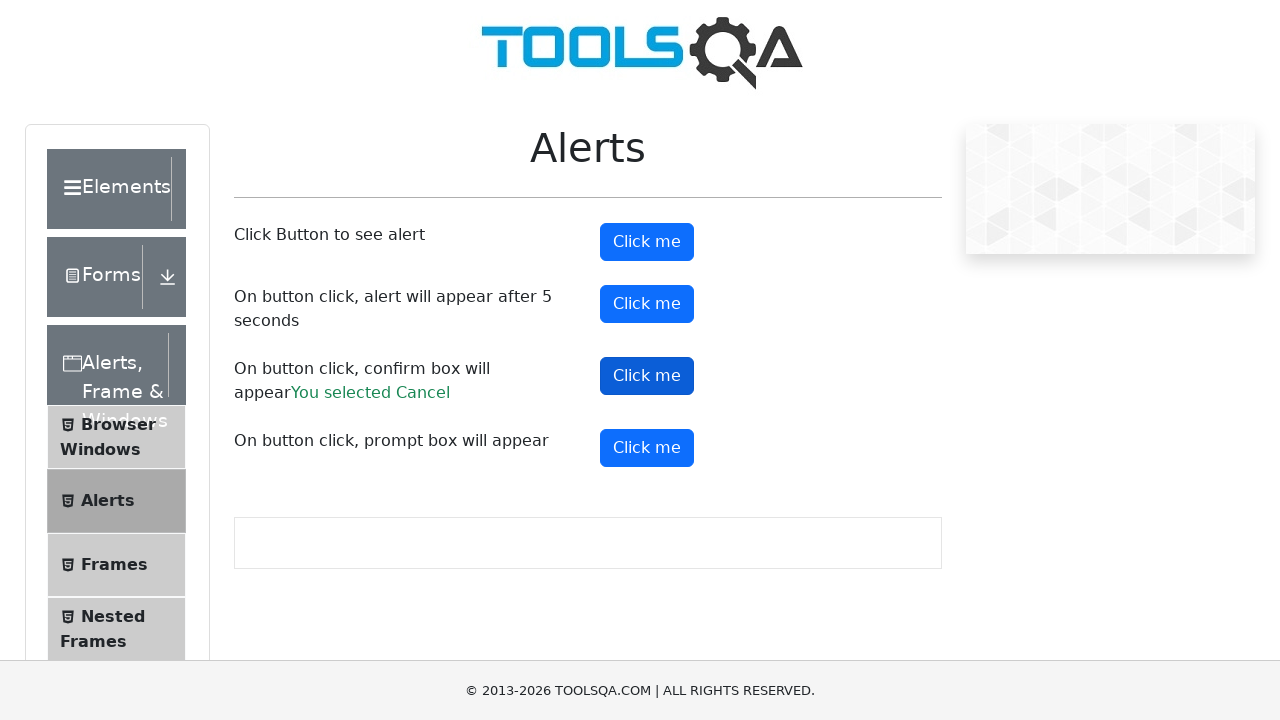

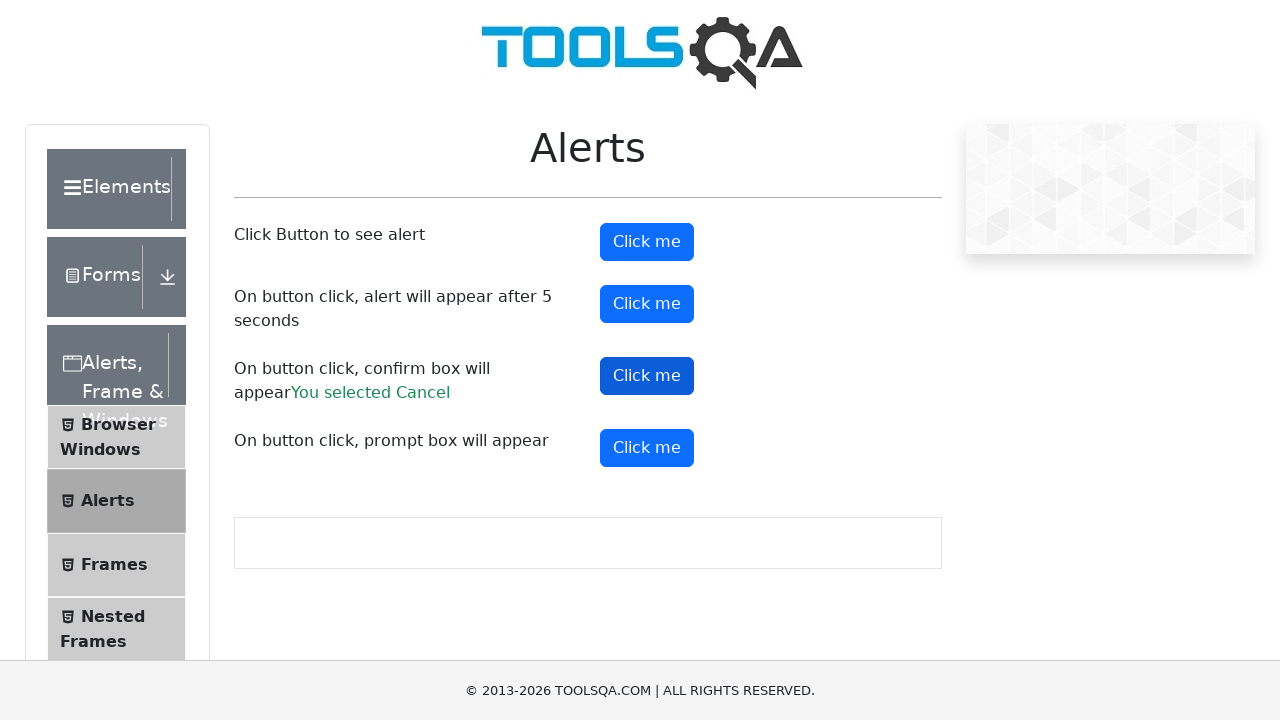